Tests that new todo items are appended to the bottom of the list by creating 3 items and verifying the count

Starting URL: https://demo.playwright.dev/todomvc

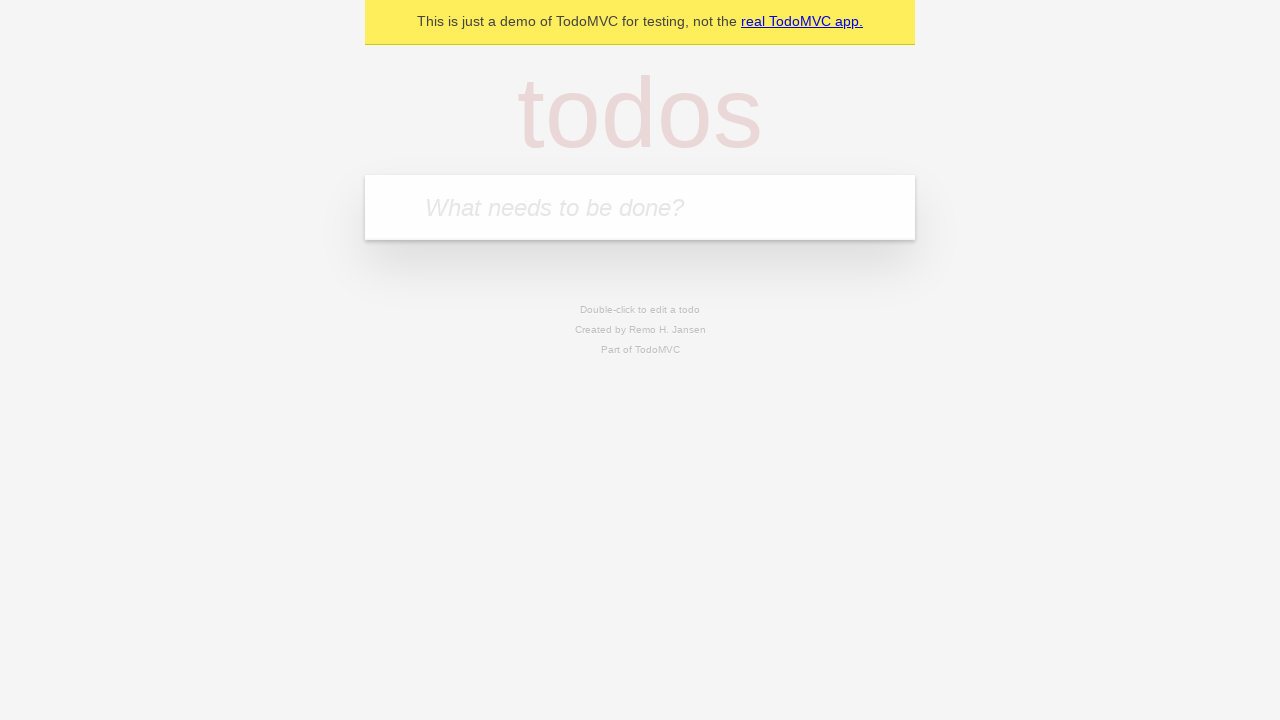

Filled input field with first todo item 'buy some cheese' on internal:attr=[placeholder="What needs to be done?"i]
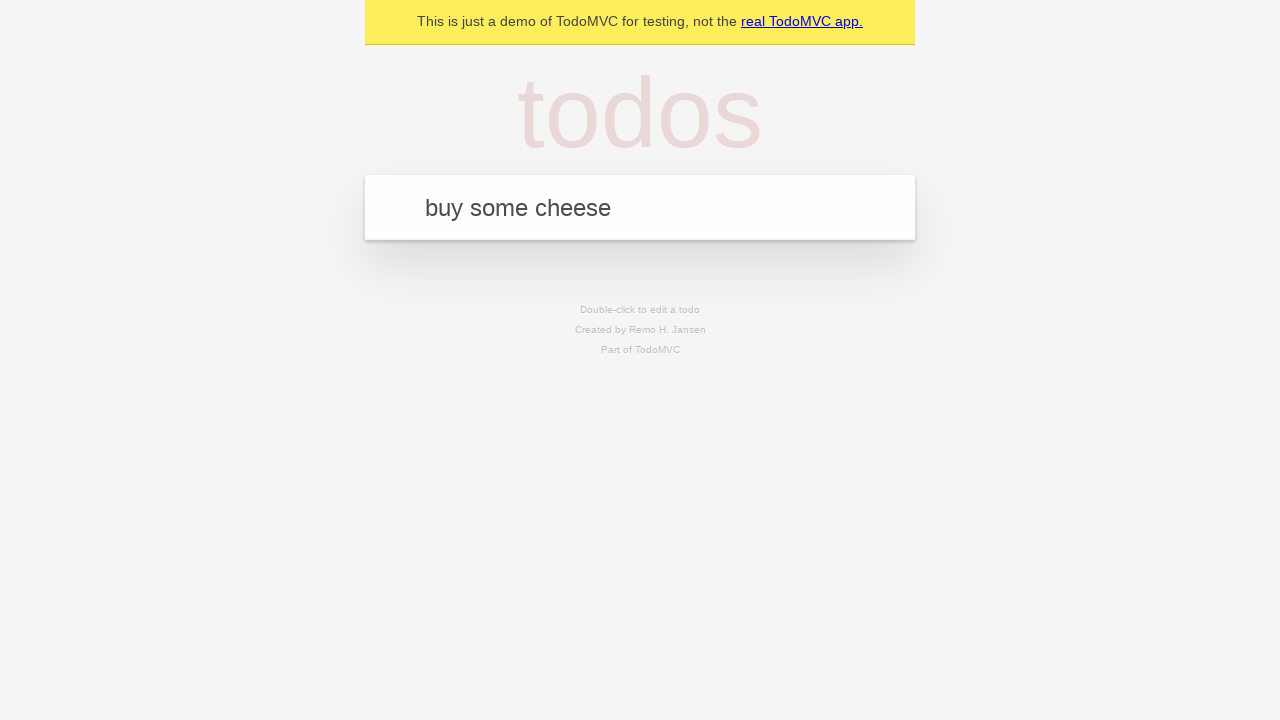

Pressed Enter to add first todo item on internal:attr=[placeholder="What needs to be done?"i]
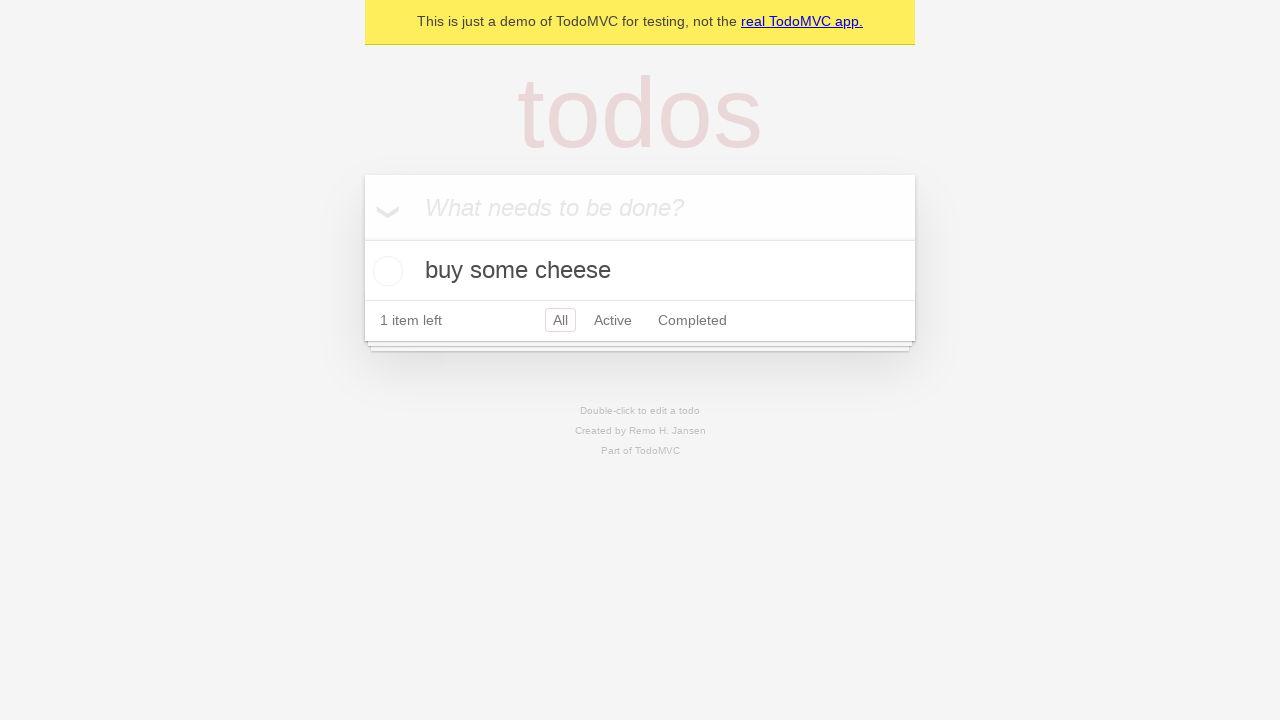

Filled input field with second todo item 'feed the cat' on internal:attr=[placeholder="What needs to be done?"i]
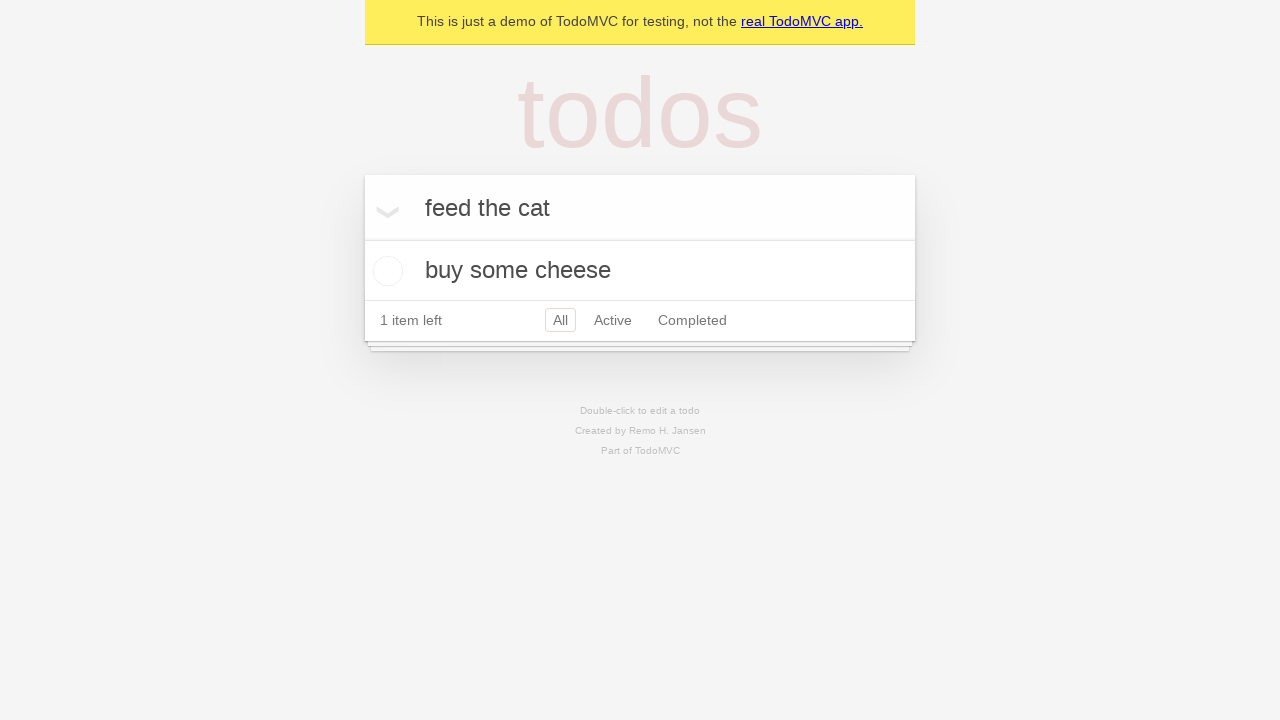

Pressed Enter to add second todo item on internal:attr=[placeholder="What needs to be done?"i]
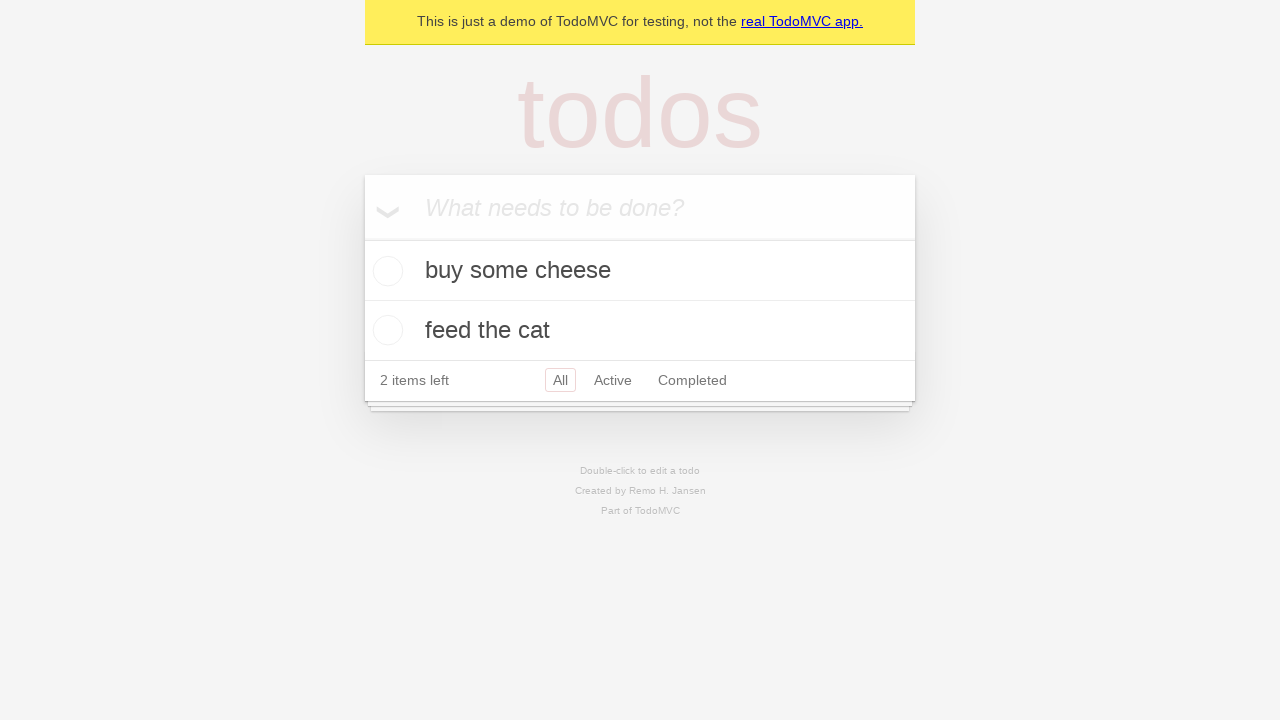

Filled input field with third todo item 'book a doctors appointment' on internal:attr=[placeholder="What needs to be done?"i]
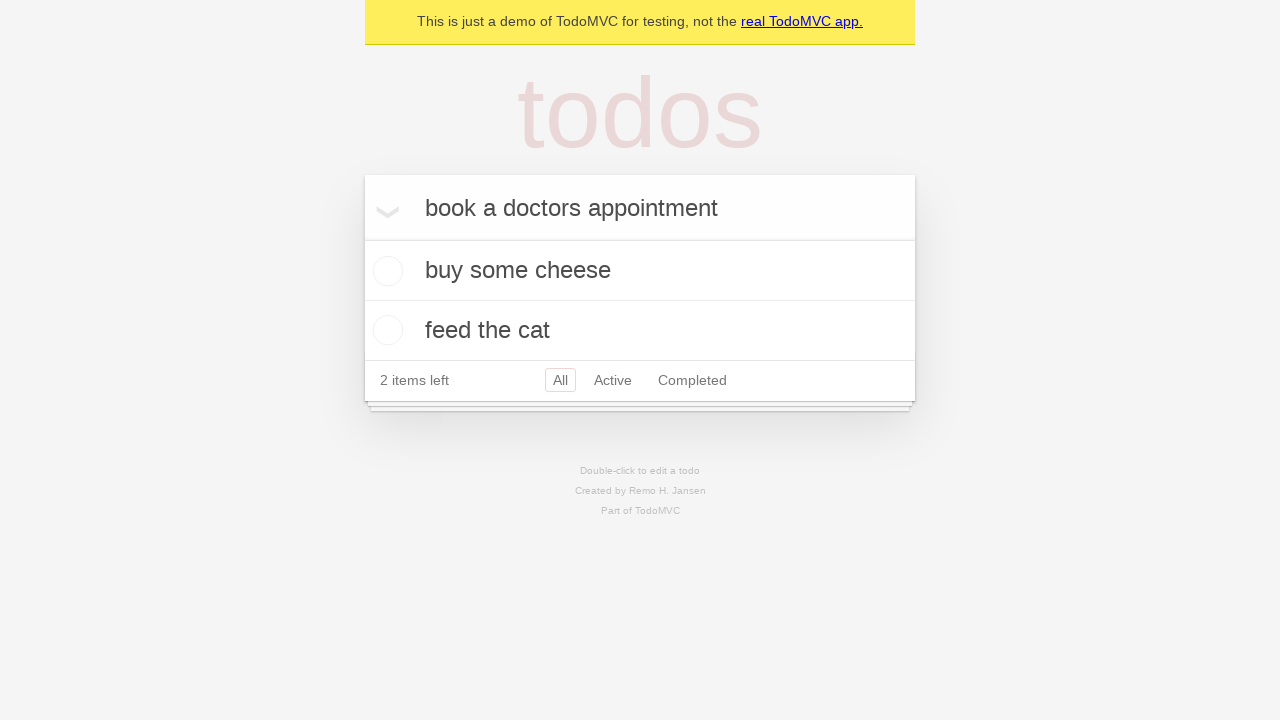

Pressed Enter to add third todo item on internal:attr=[placeholder="What needs to be done?"i]
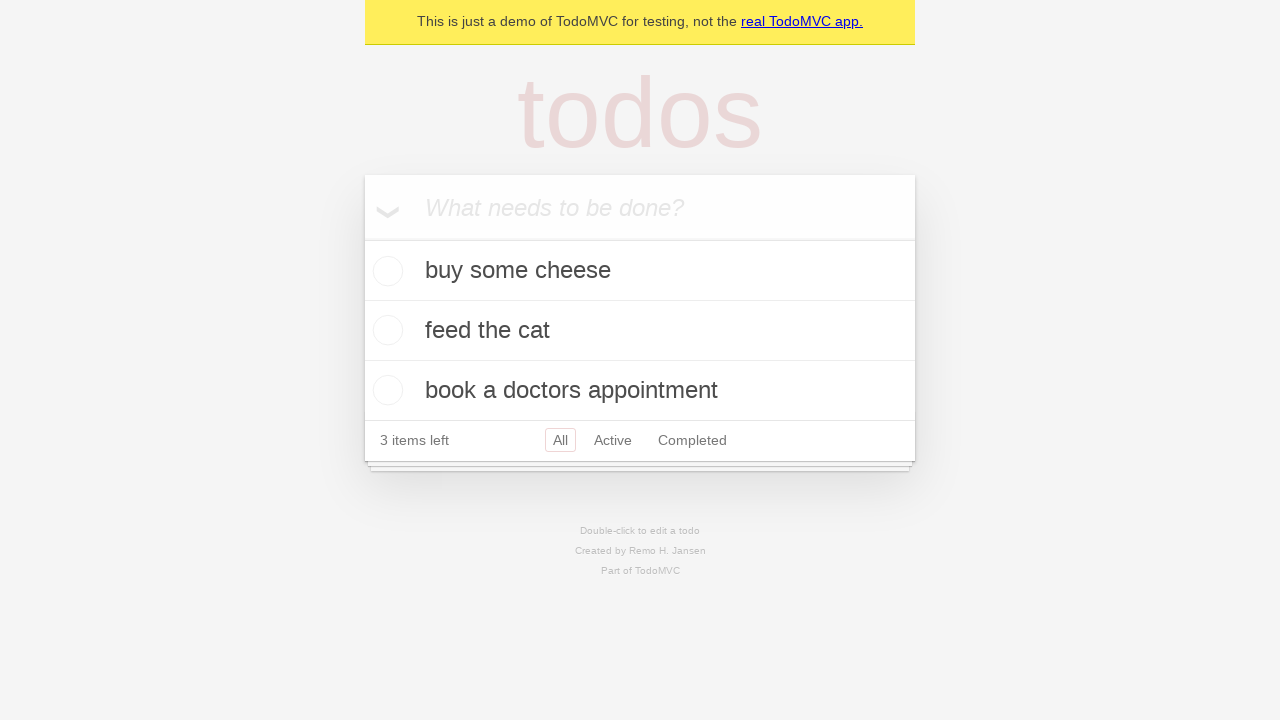

Verified '3 items left' text is visible - all todo items successfully appended to list
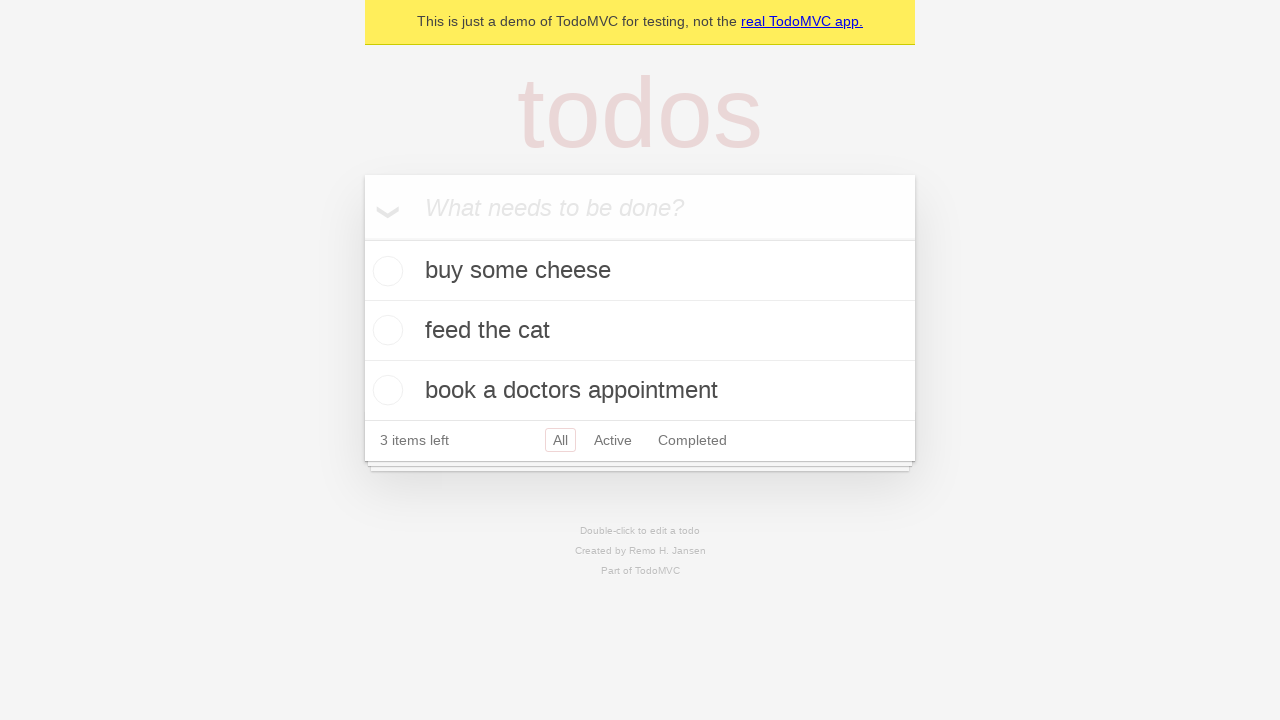

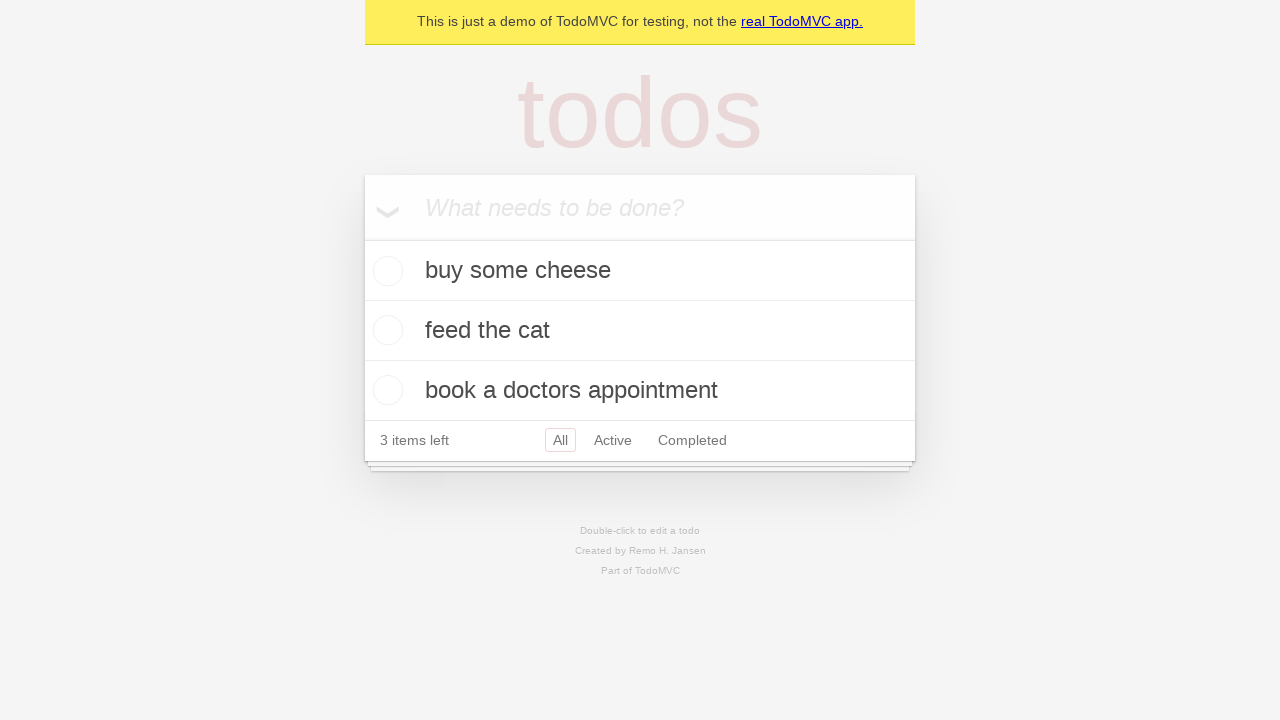